Tests JavaScript alert handling by triggering three types of alerts (normal alert, confirm dialog, and prompt dialog) and interacting with each - accepting, dismissing, and entering text respectively.

Starting URL: https://the-internet.herokuapp.com/javascript_alerts

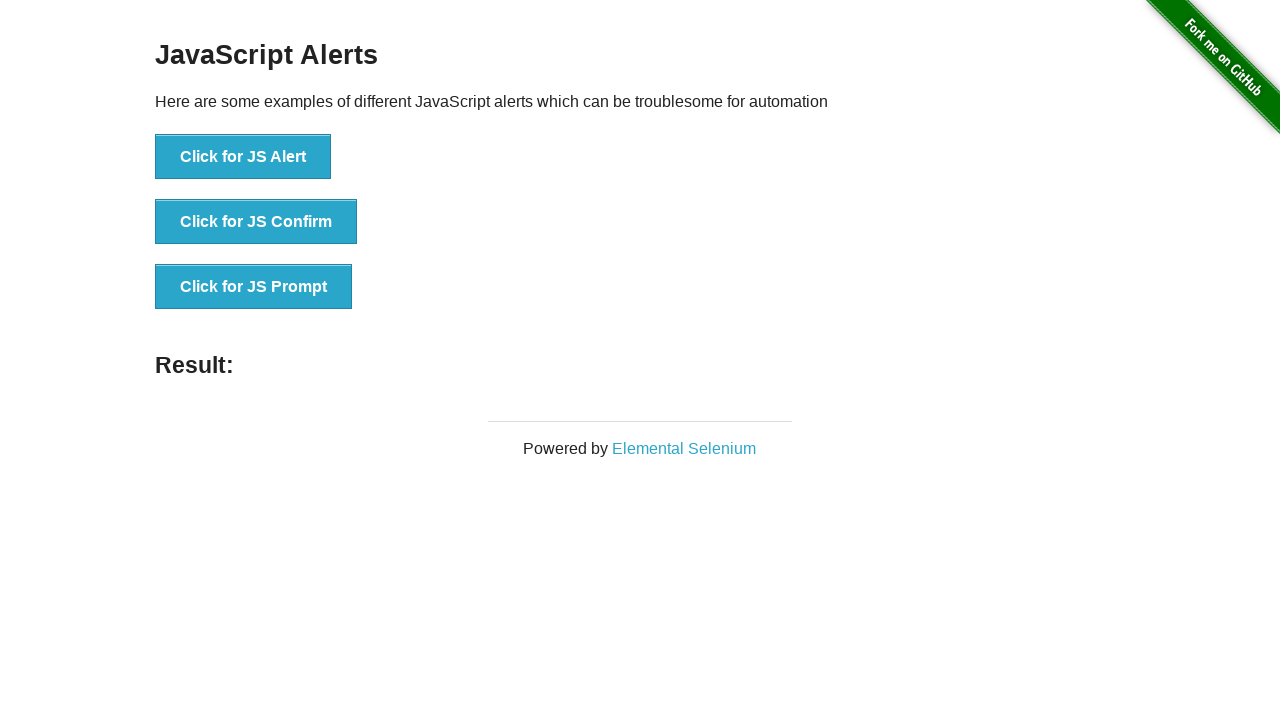

Clicked button to trigger normal JavaScript alert at (243, 157) on button[onclick='jsAlert()']
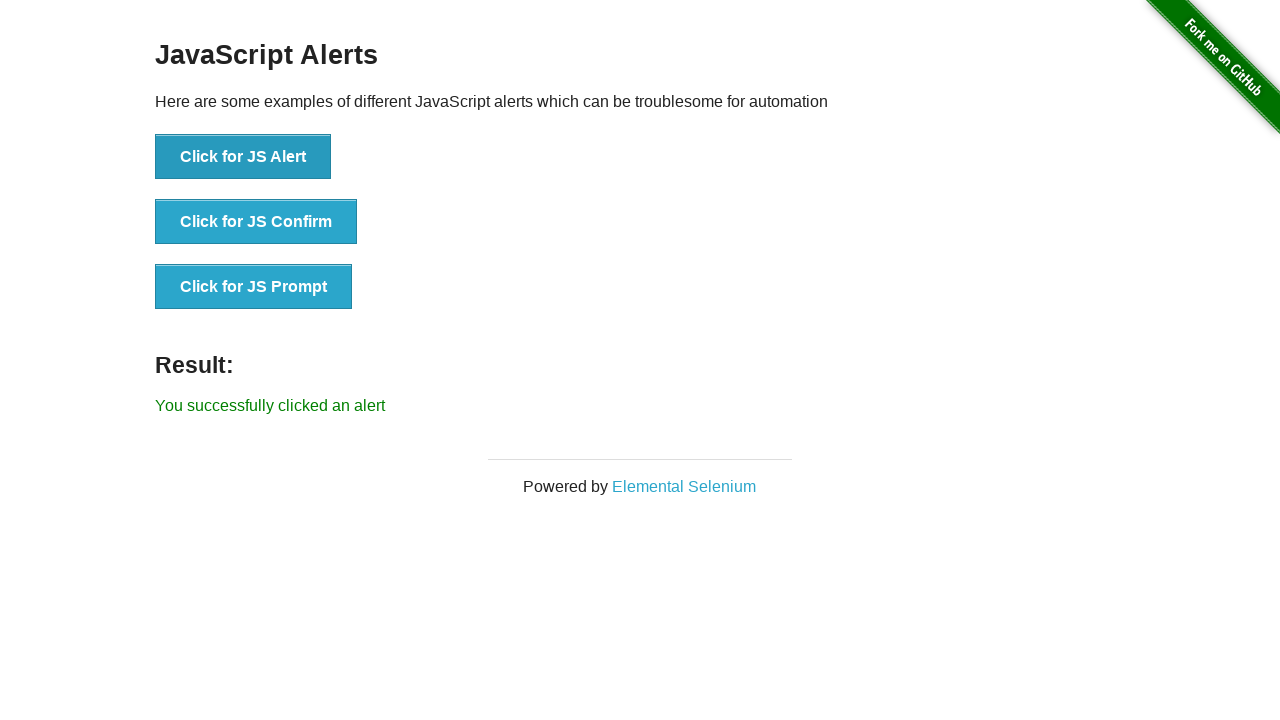

Registered dialog handler and accepted normal alert
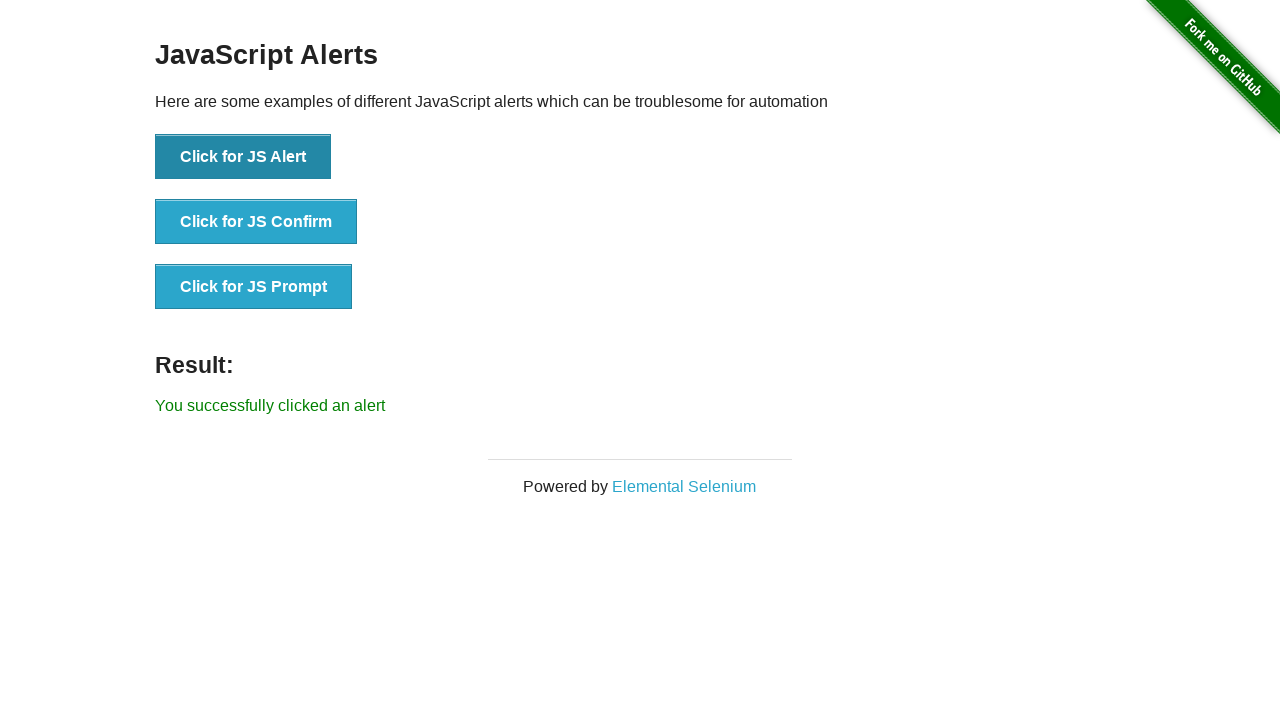

Registered dialog handler to dismiss confirm dialog
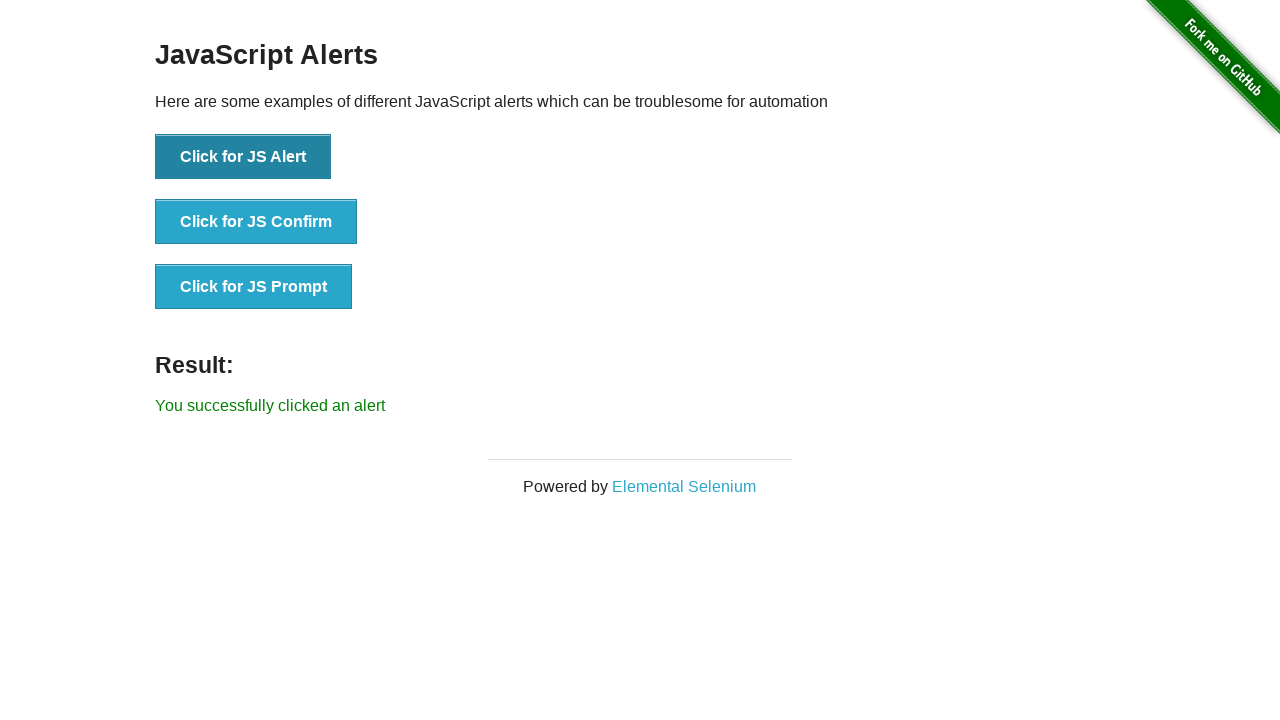

Clicked button to trigger confirm dialog and dismissed it at (256, 222) on button[onclick='jsConfirm()']
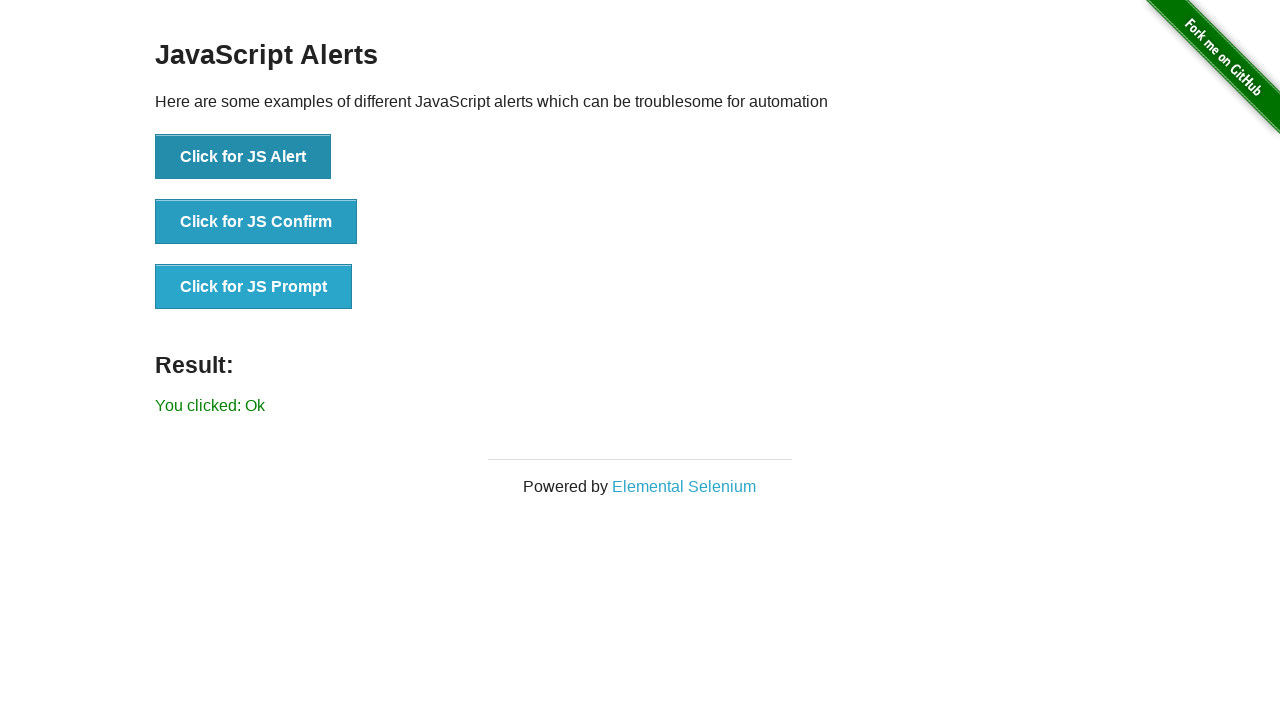

Registered dialog handler to accept prompt with 'Test Text'
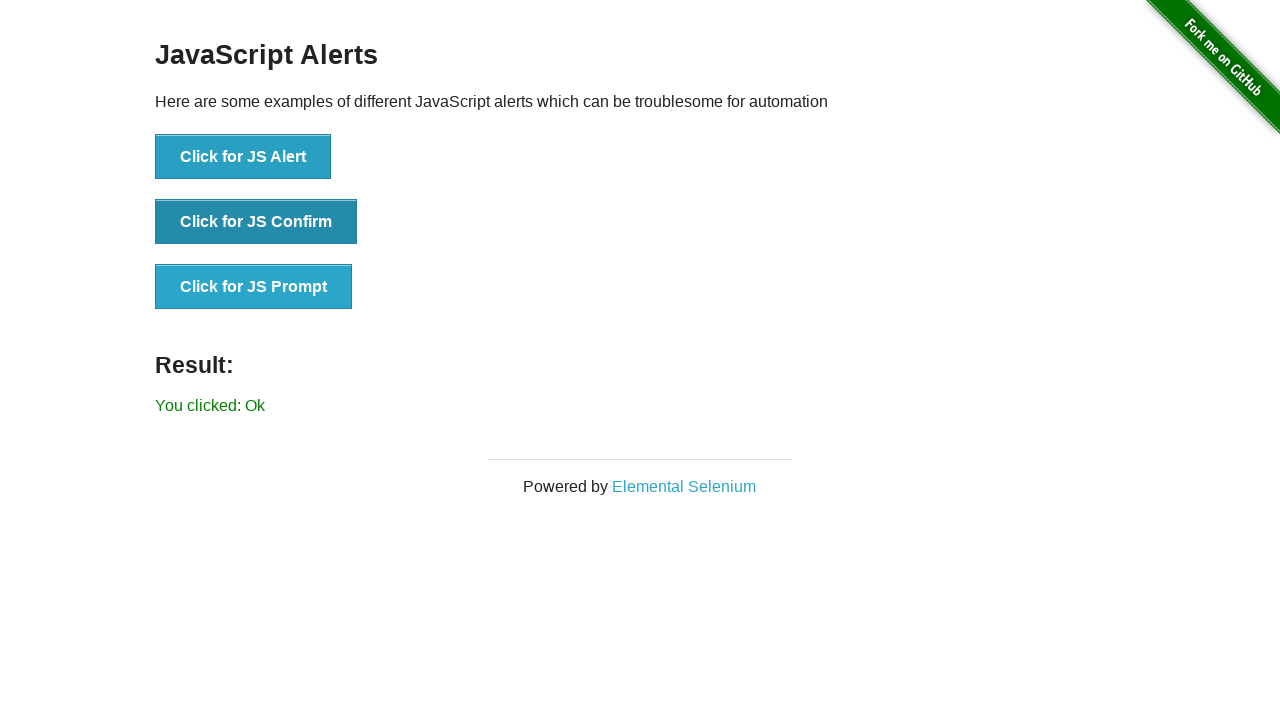

Clicked button to trigger prompt dialog and entered text at (254, 287) on button[onclick='jsPrompt()']
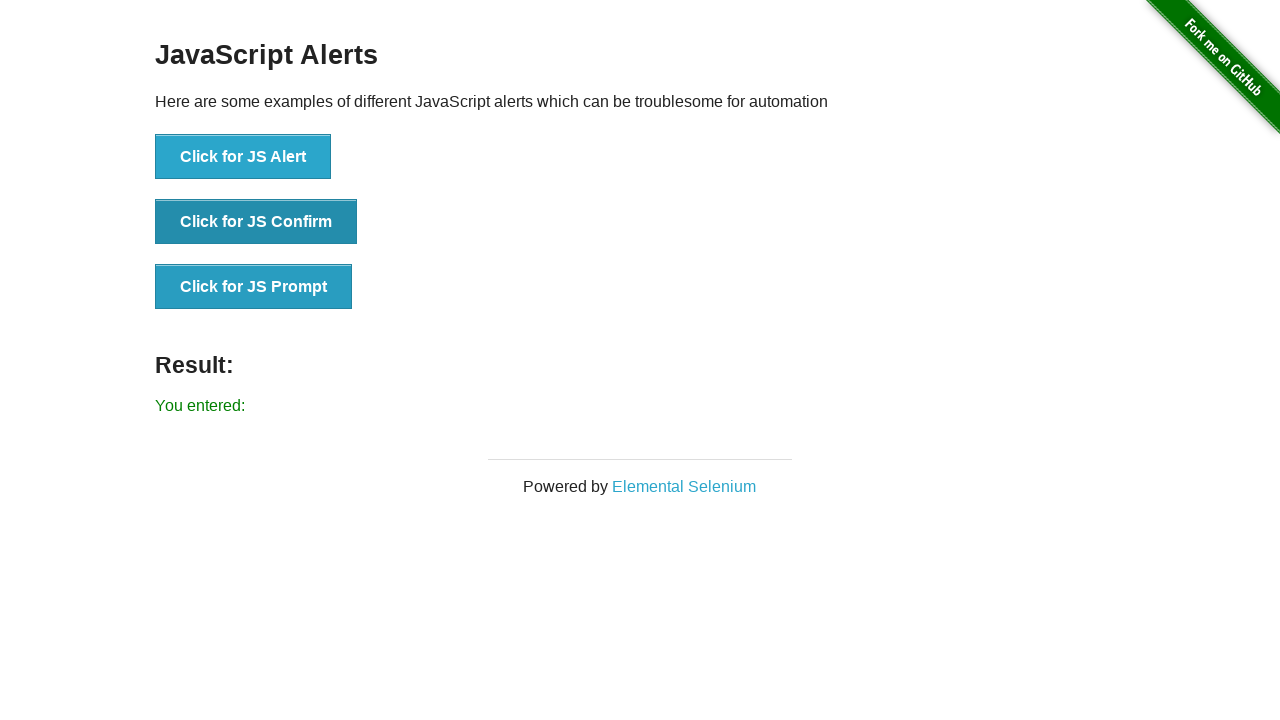

Result message displayed on page after all alert interactions
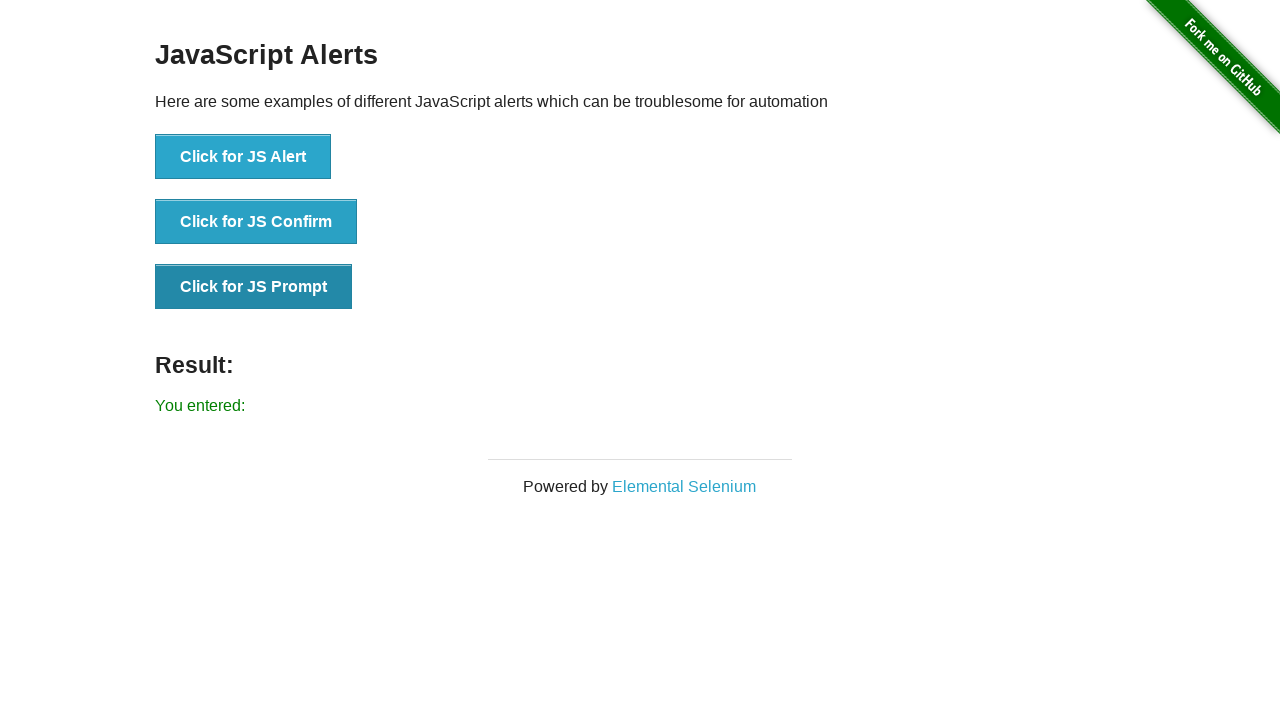

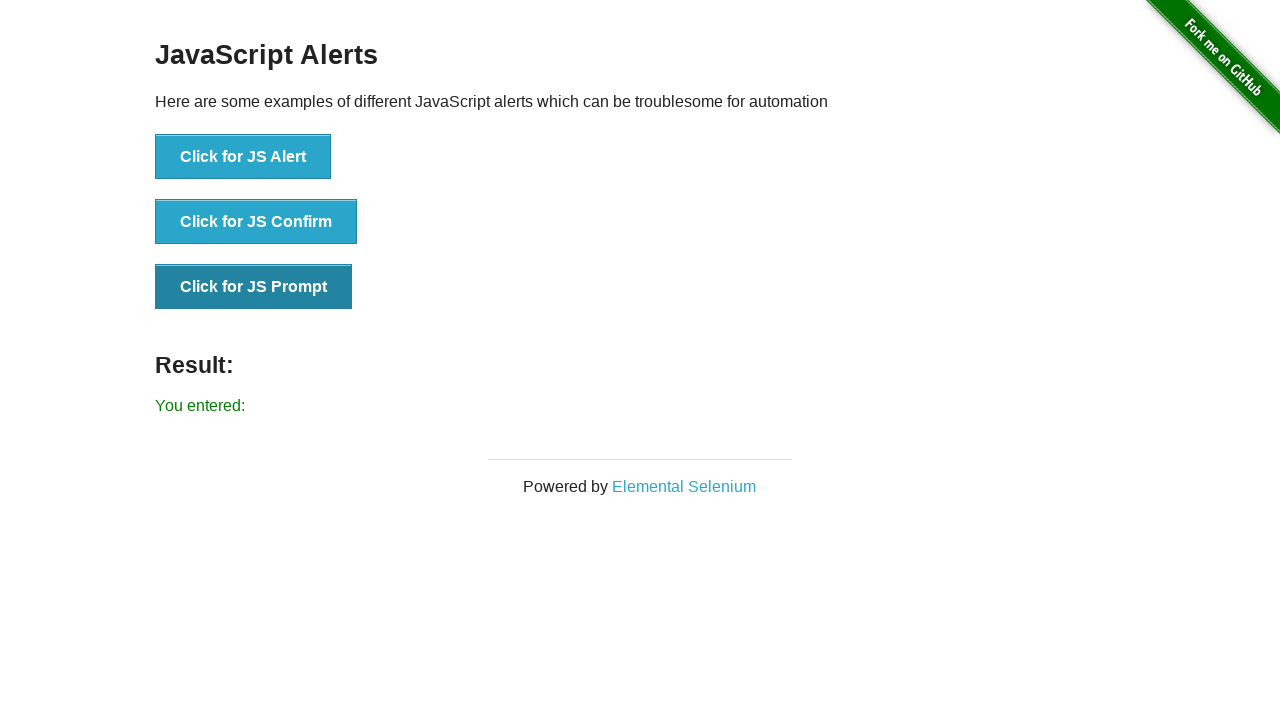